Navigates to GeeksforGeeks homepage and verifies that the "Courses" link element is present and interactable by checking its display, selection, and enabled states.

Starting URL: https://www.geeksforgeeks.org/

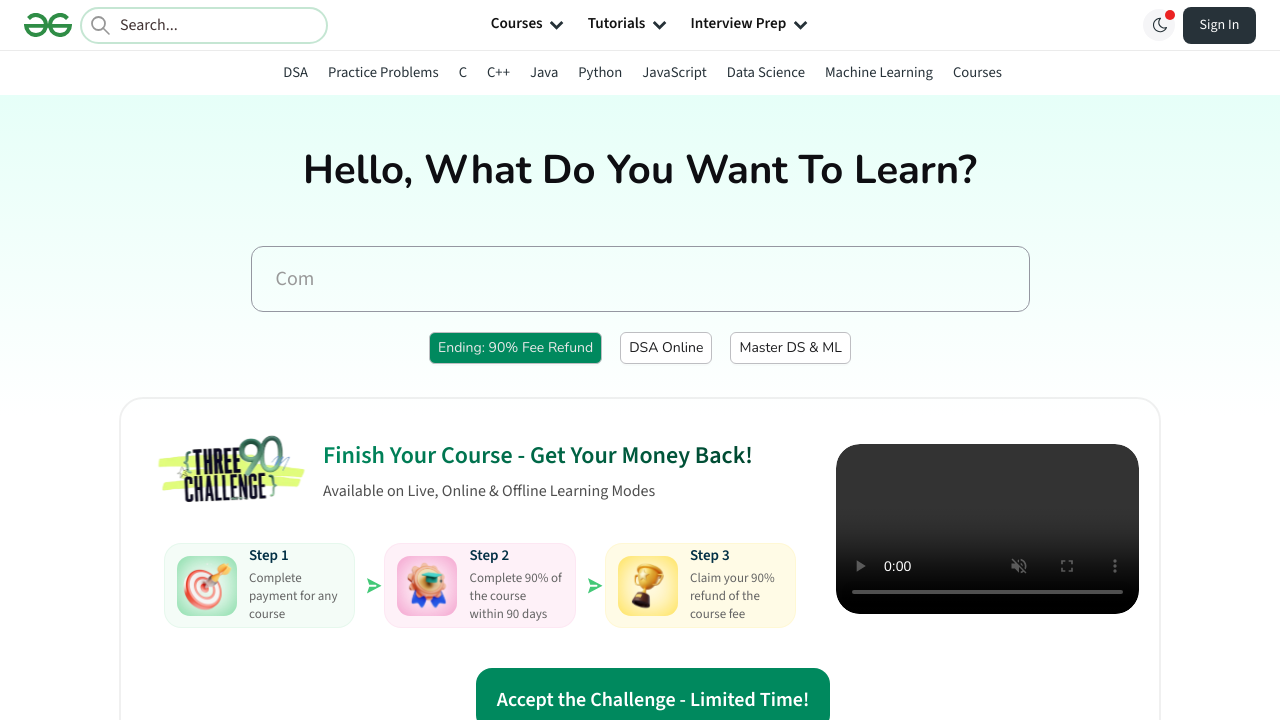

Located the Courses link element
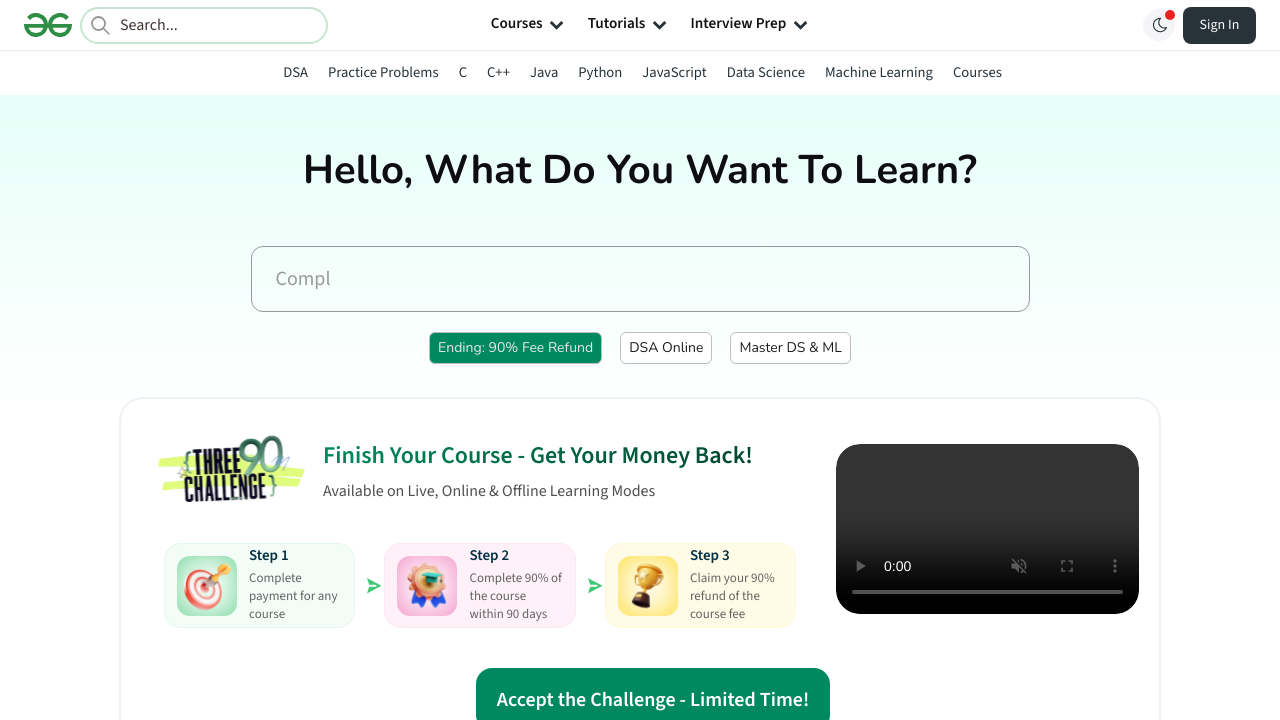

Waited for Courses link to become visible
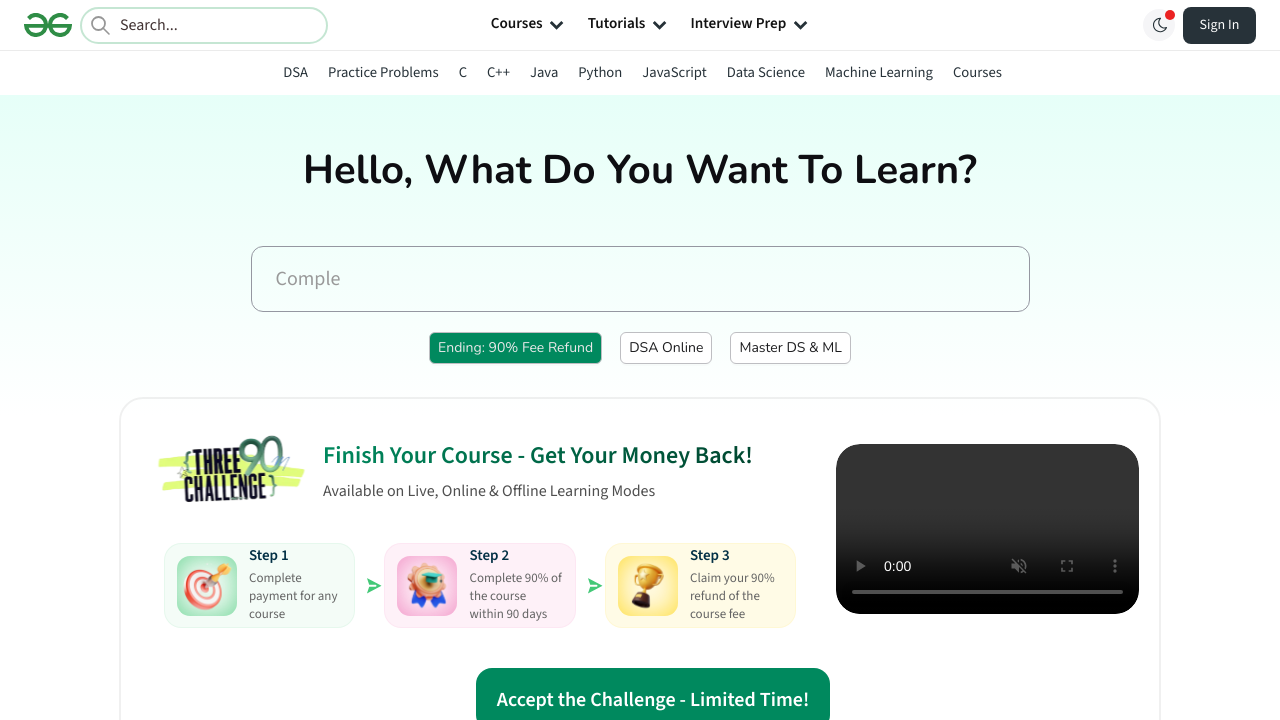

Verified Courses link is visible
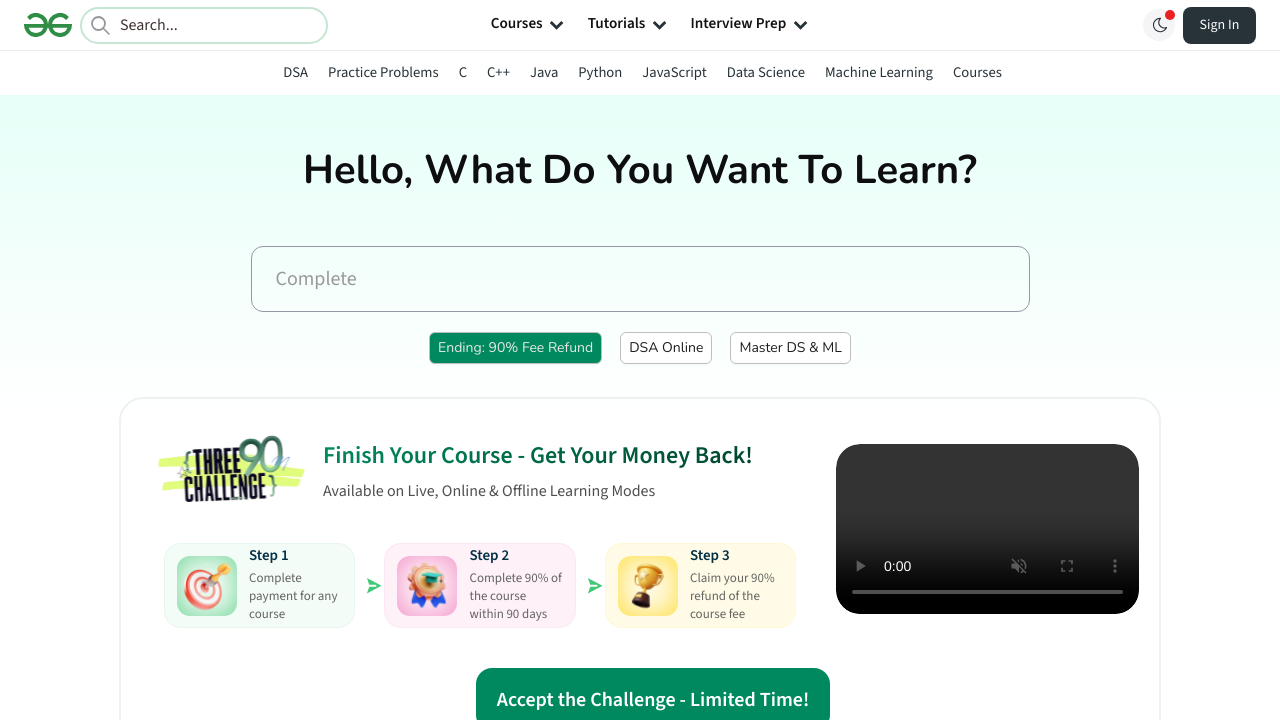

Verified Courses link is enabled
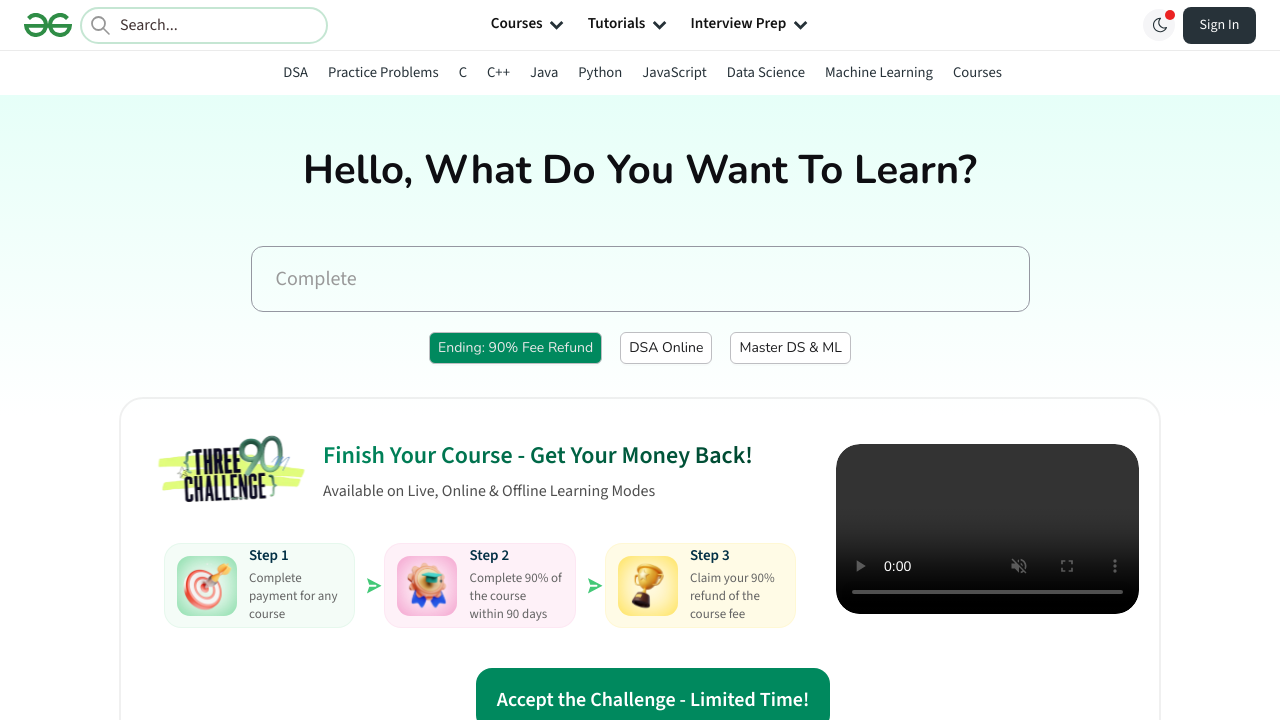

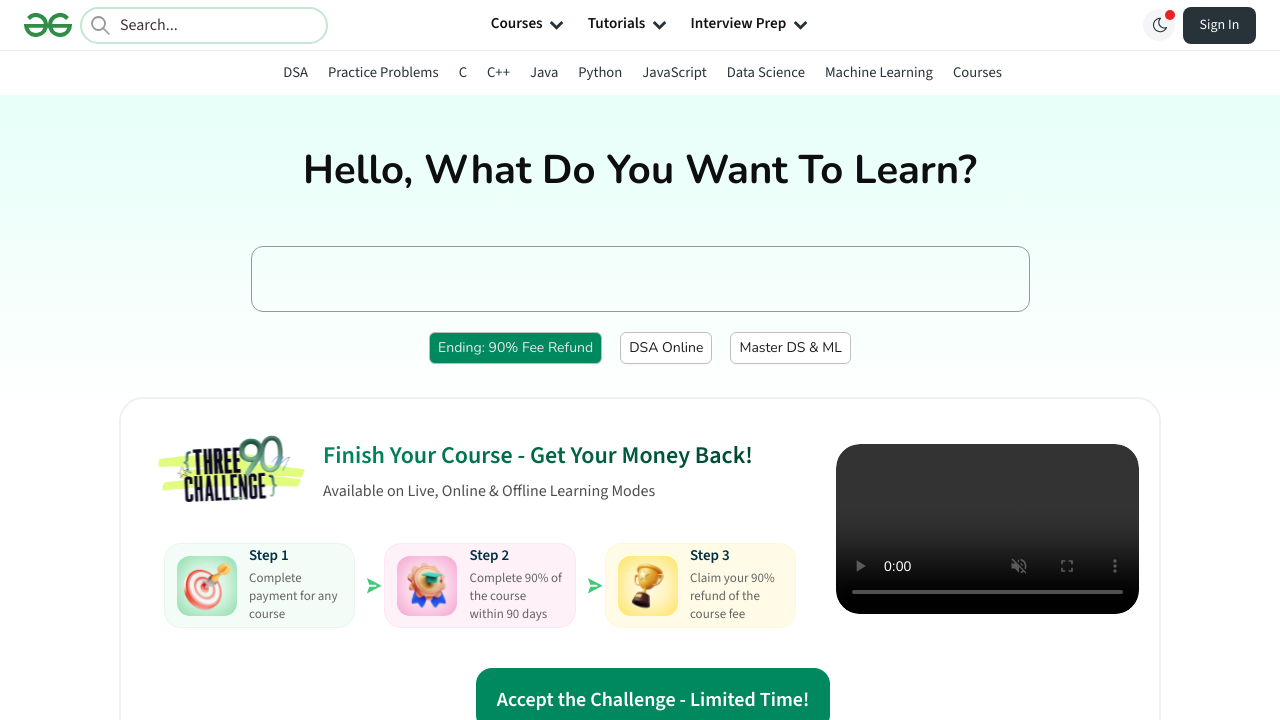